Tests dynamic controls by clicking Remove button, verifying message, then clicking Add button and verifying message

Starting URL: https://the-internet.herokuapp.com/dynamic_controls

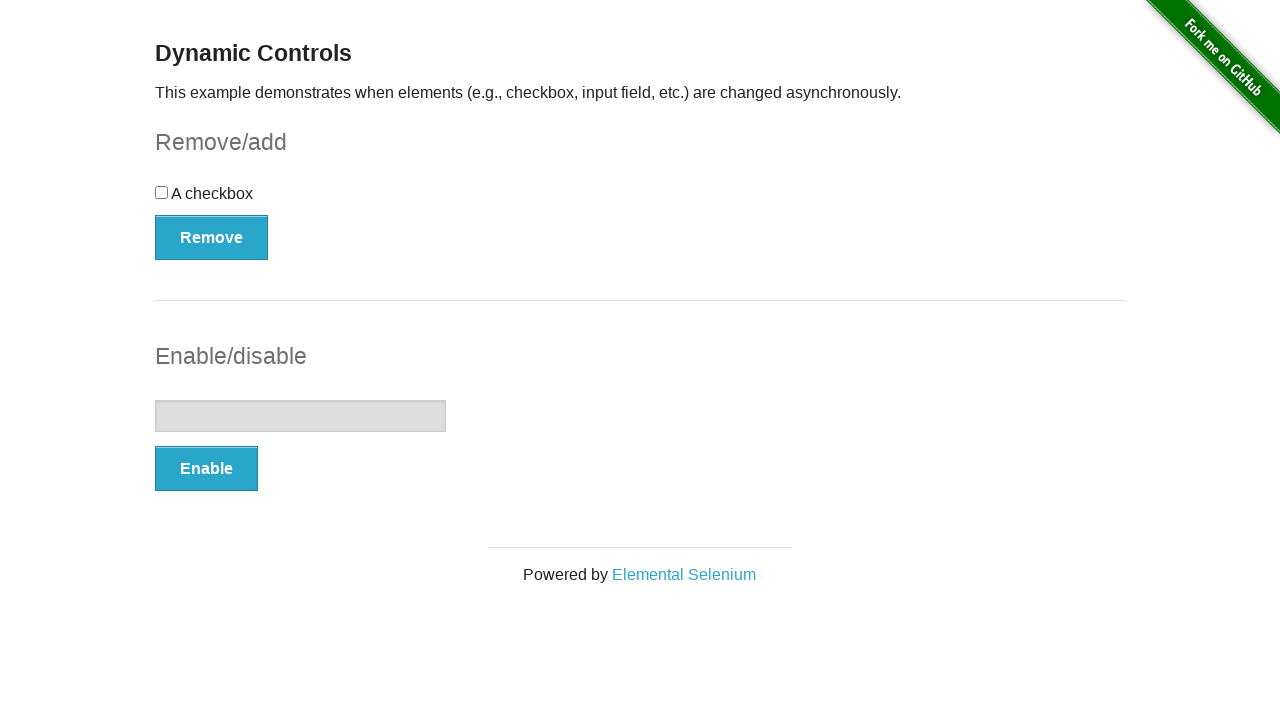

Clicked Remove button at (212, 237) on xpath=//button[text()='Remove']
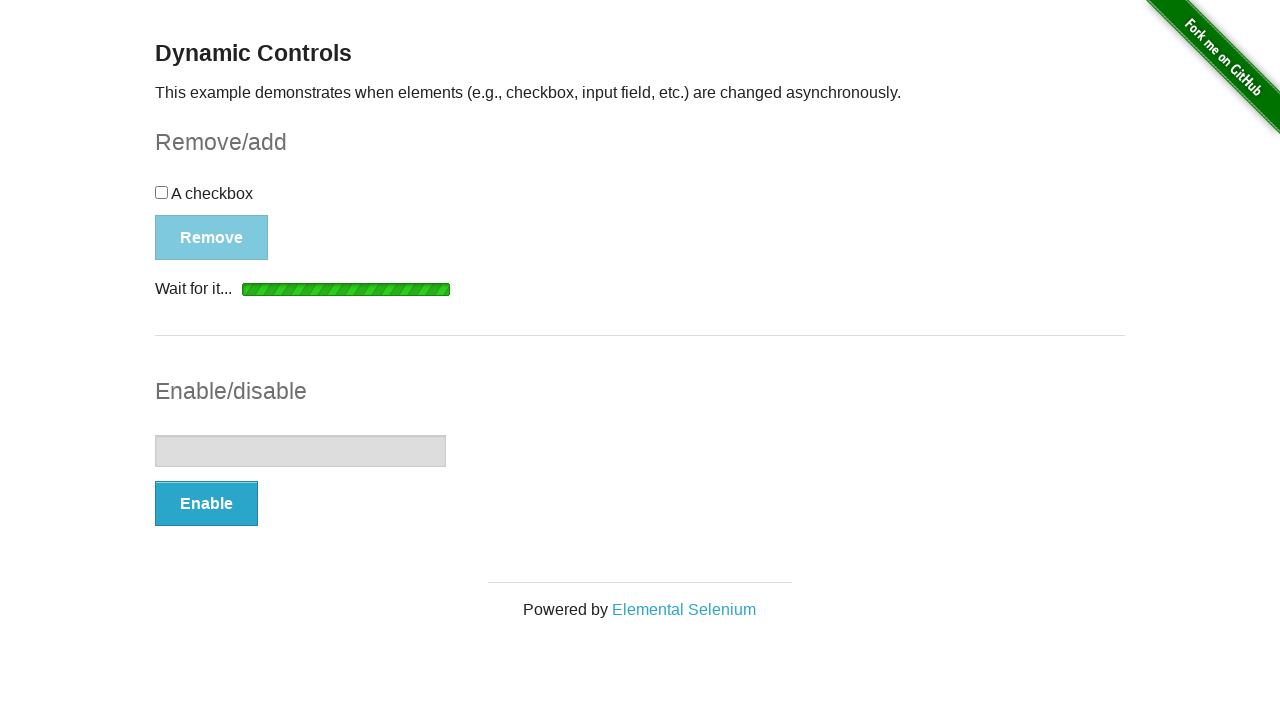

Message element became visible after clicking Remove
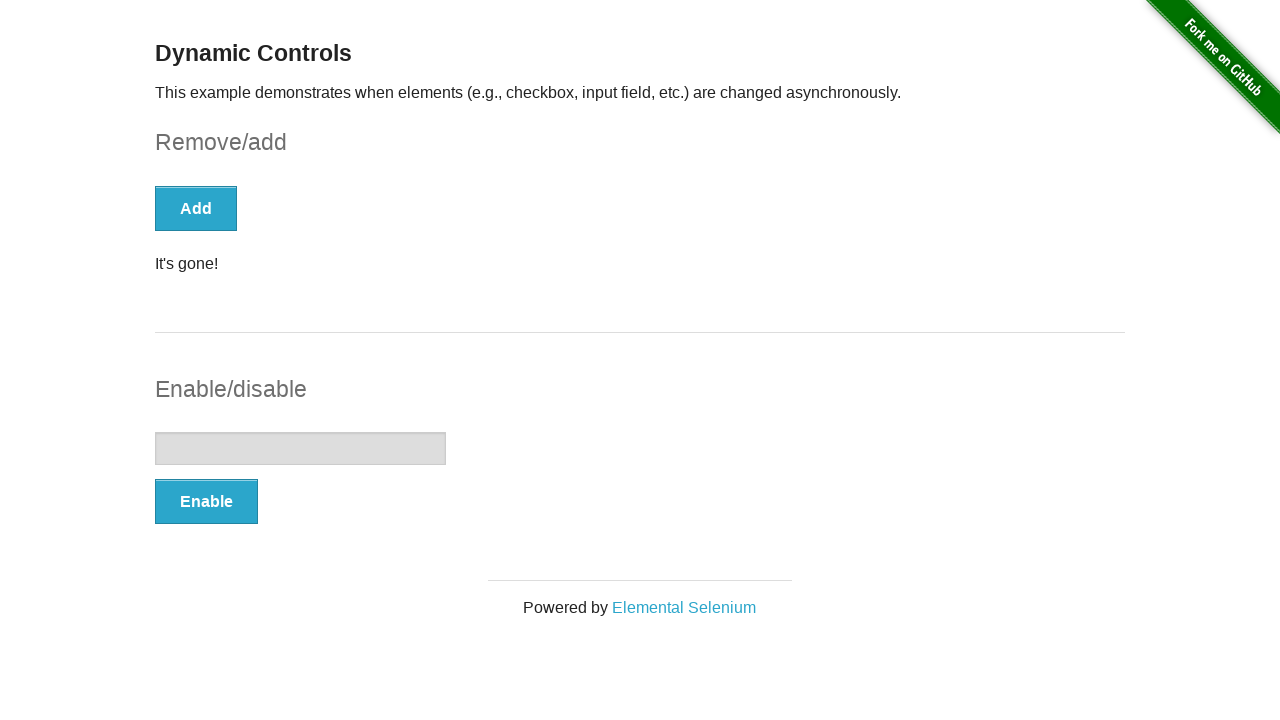

Retrieved message text content
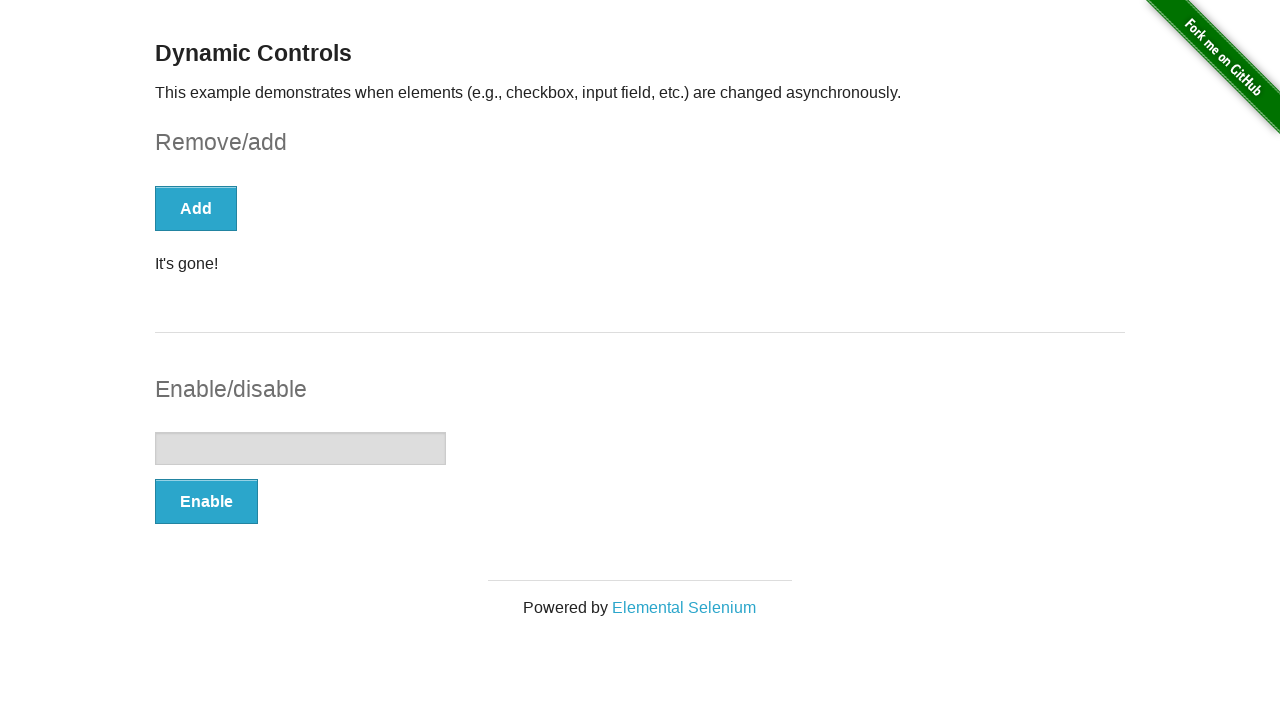

Verified 'It's gone!' message after remove action
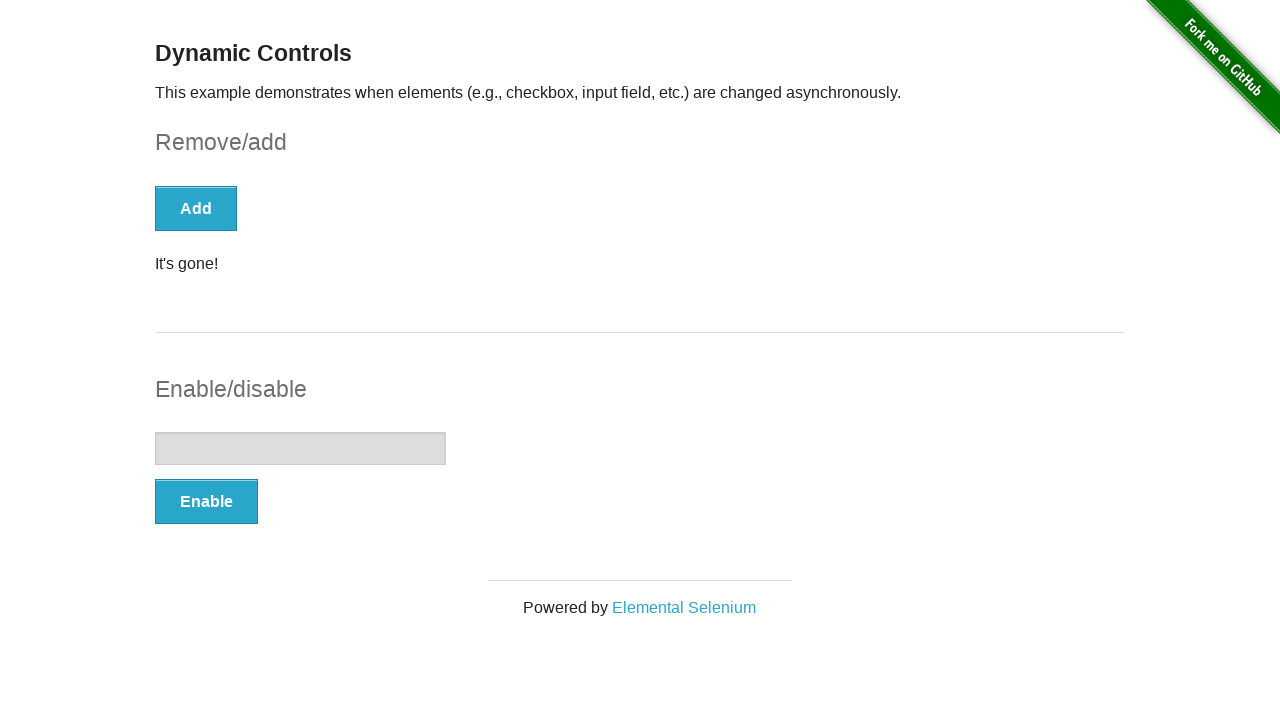

Clicked Add button at (196, 208) on xpath=//button[text()='Add']
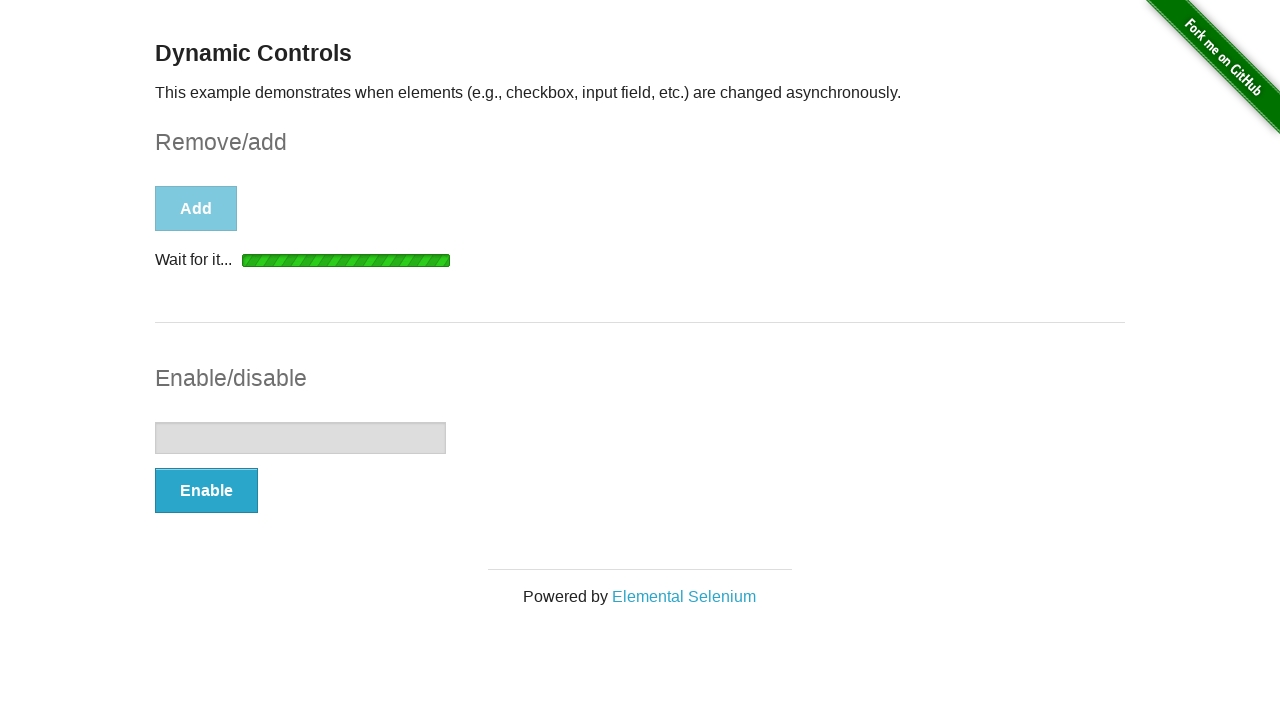

Message element became visible after clicking Add
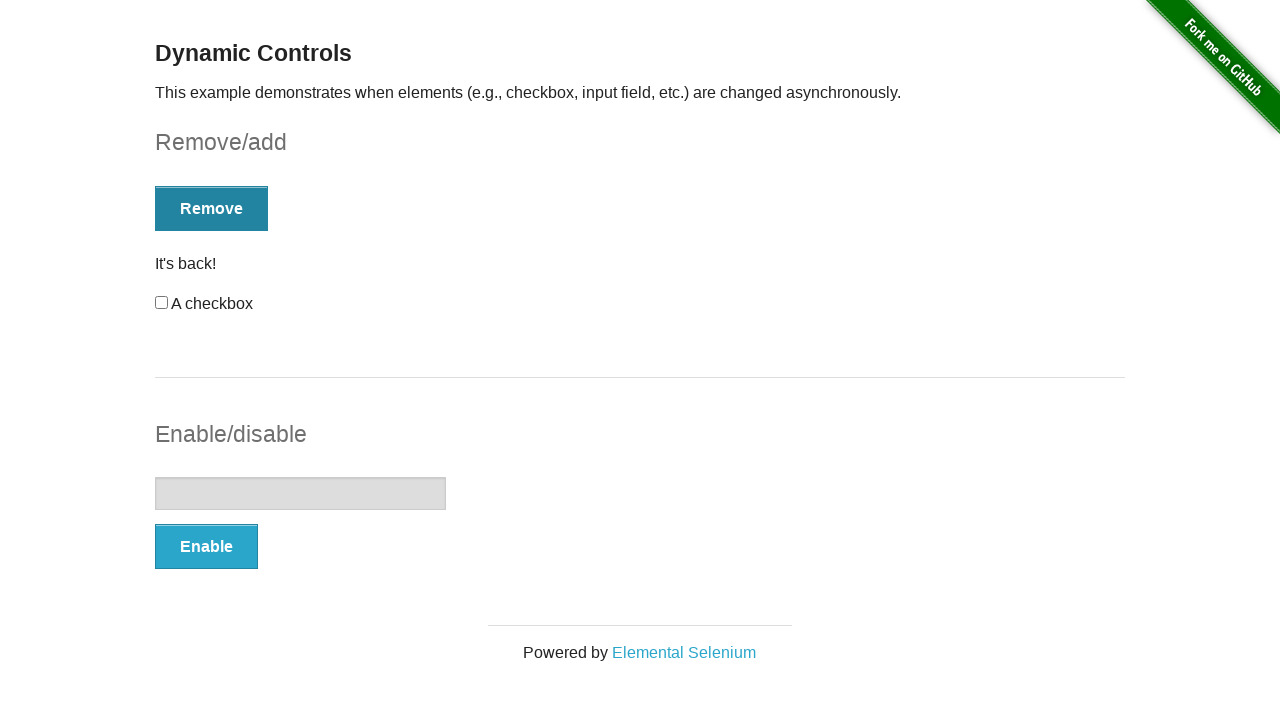

Retrieved message text content
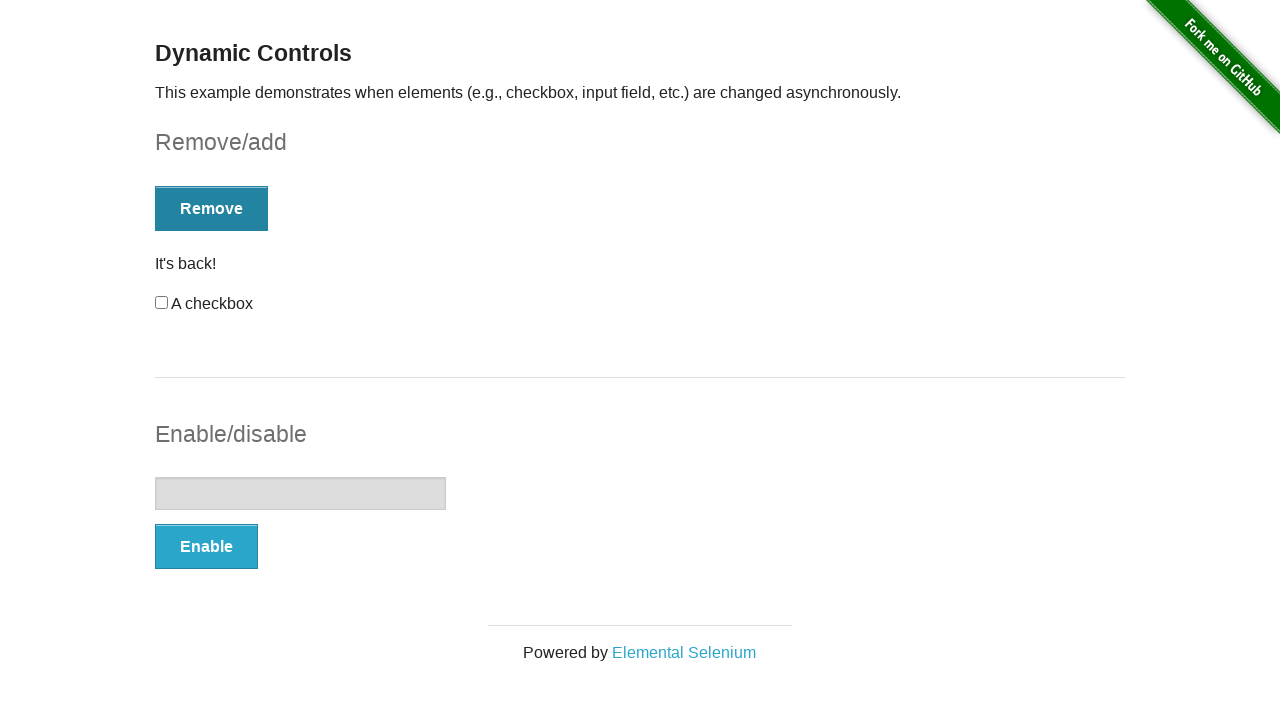

Verified 'It's back!' message after add action
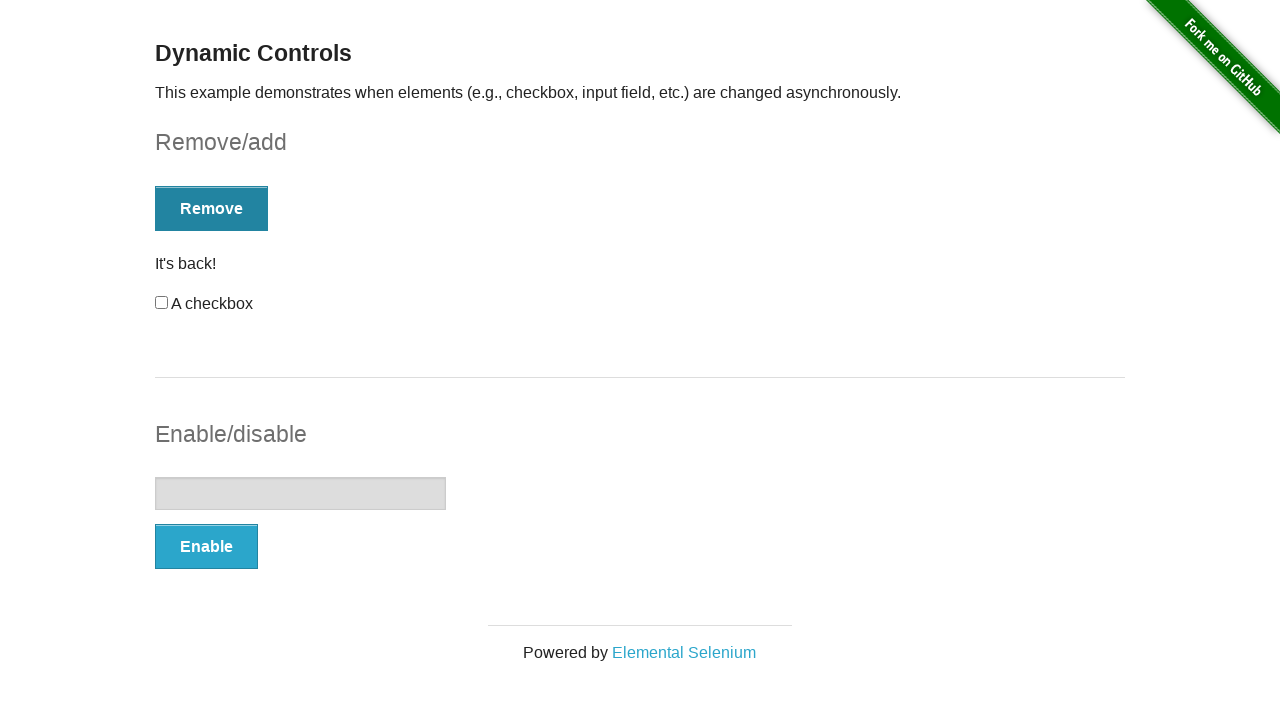

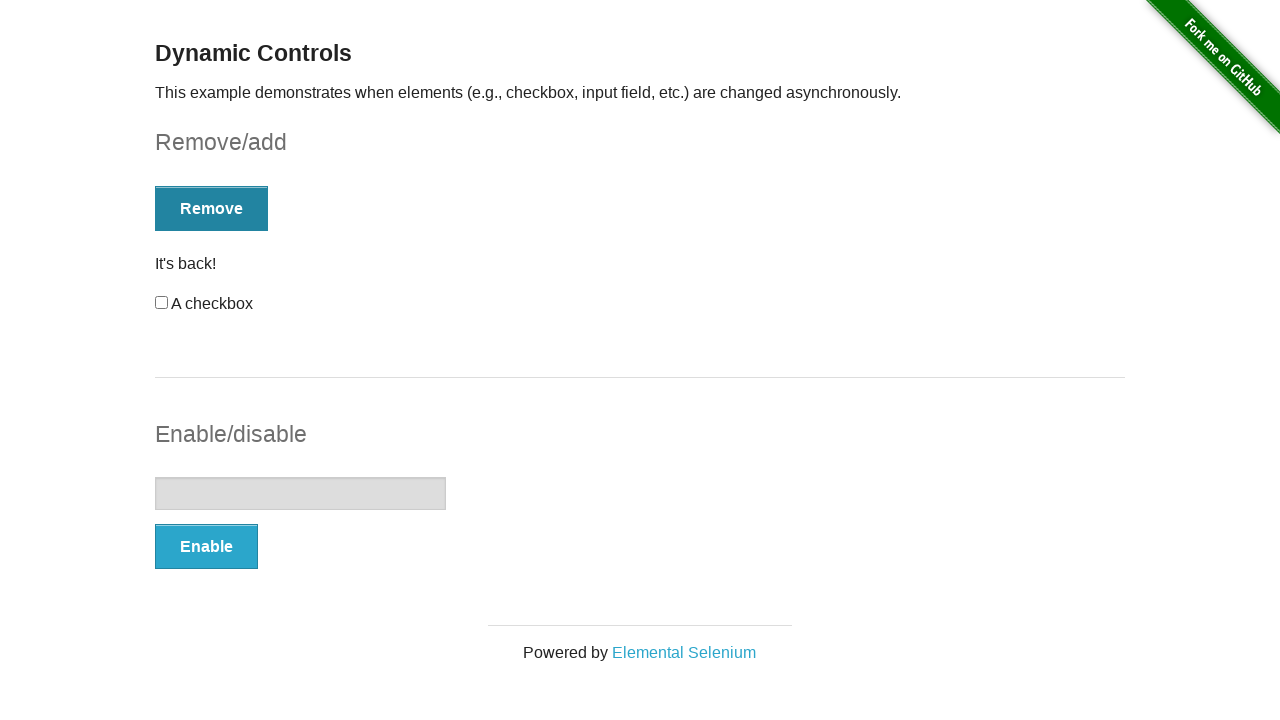